Tests displaying jQuery Growl notification messages on a webpage by injecting jQuery, jQuery Growl library, and its styles, then triggering various notification types (plain, error, notice, warning).

Starting URL: http://the-internet.herokuapp.com

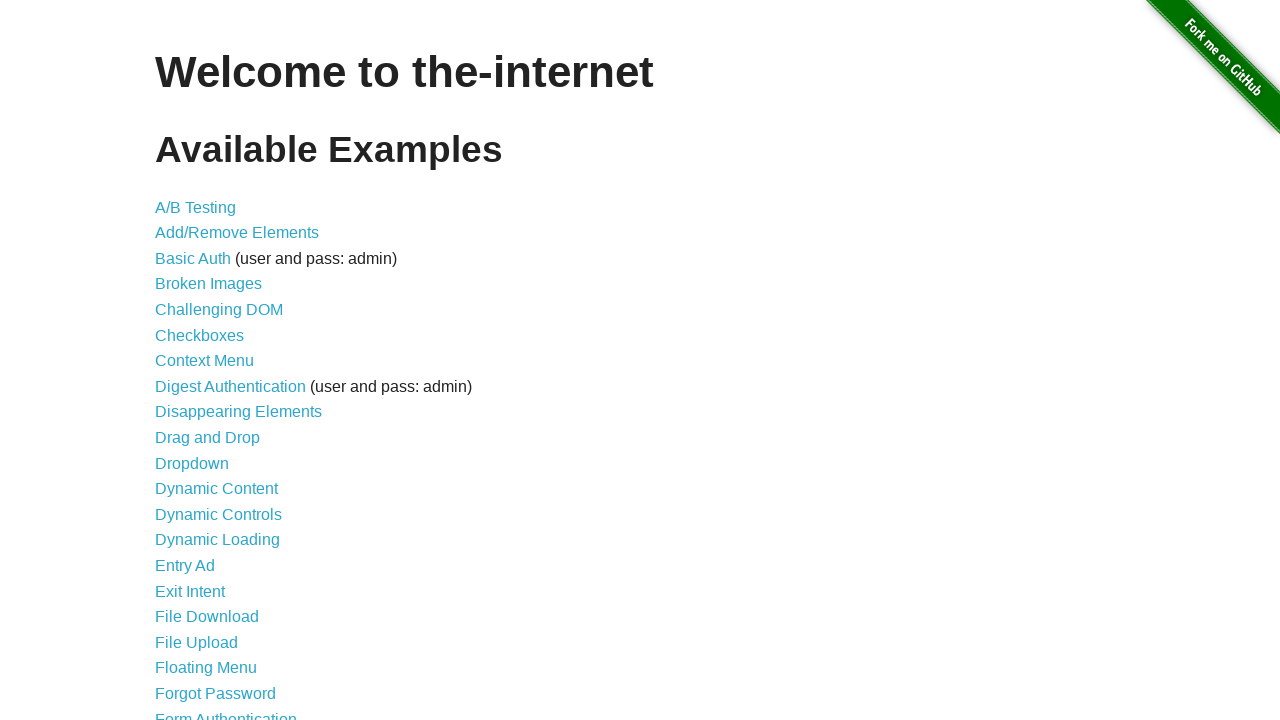

Injected jQuery library if not already present
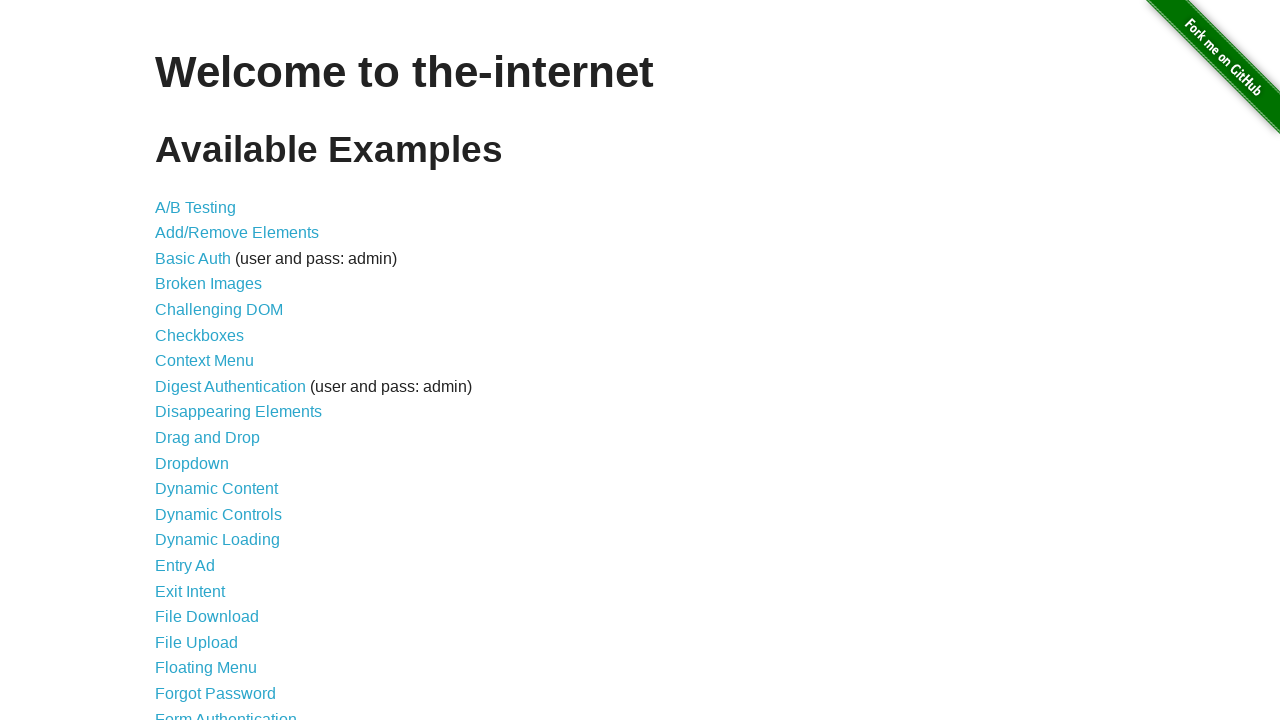

jQuery library loaded and available
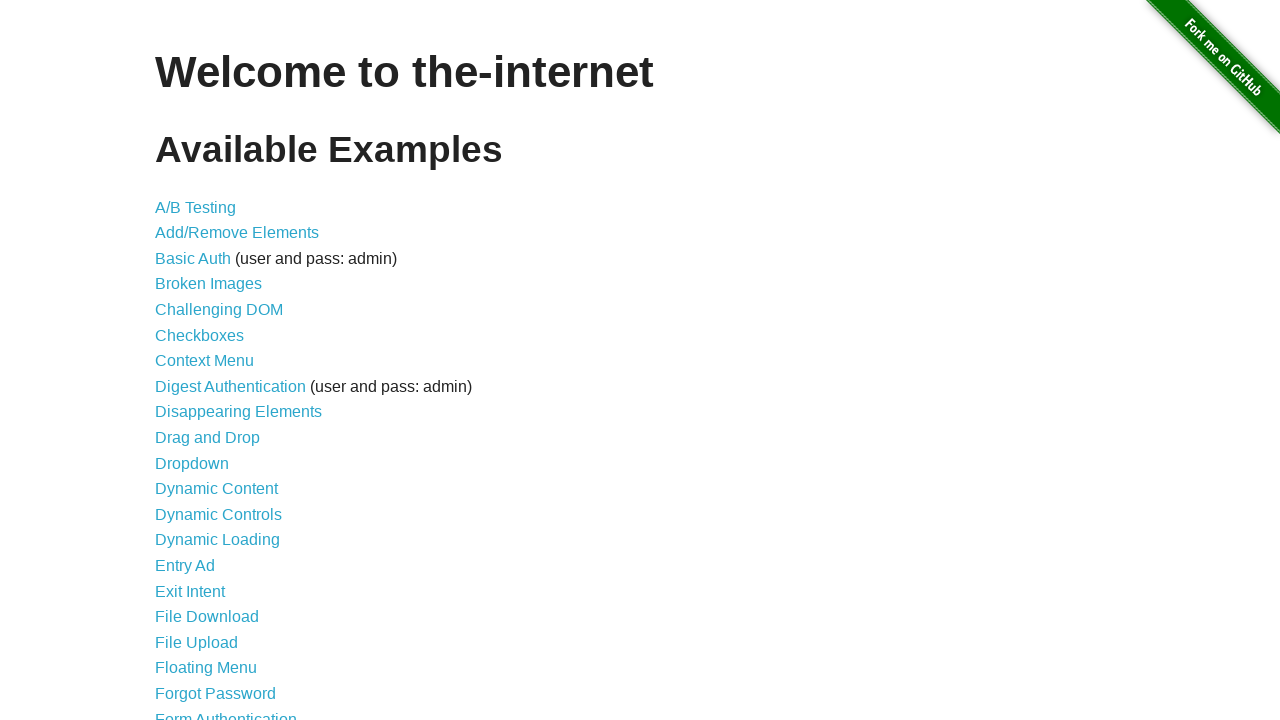

Injected jQuery Growl library
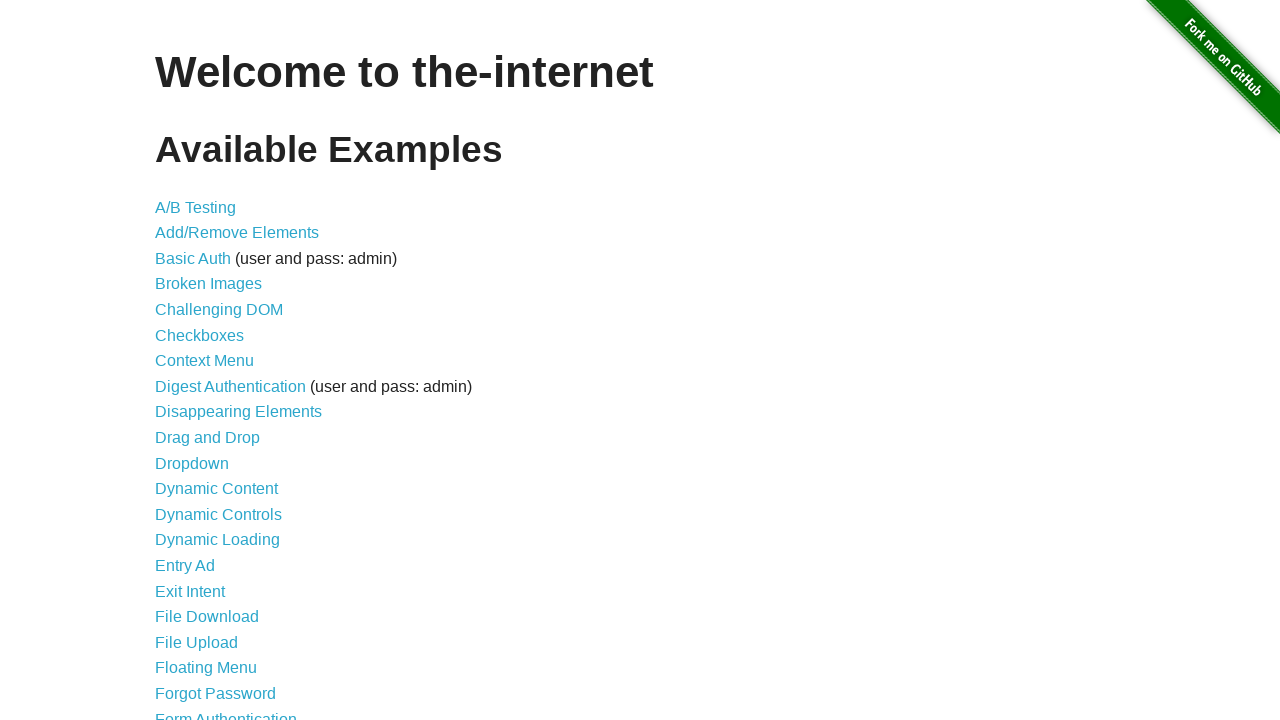

Added jQuery Growl CSS styles to page
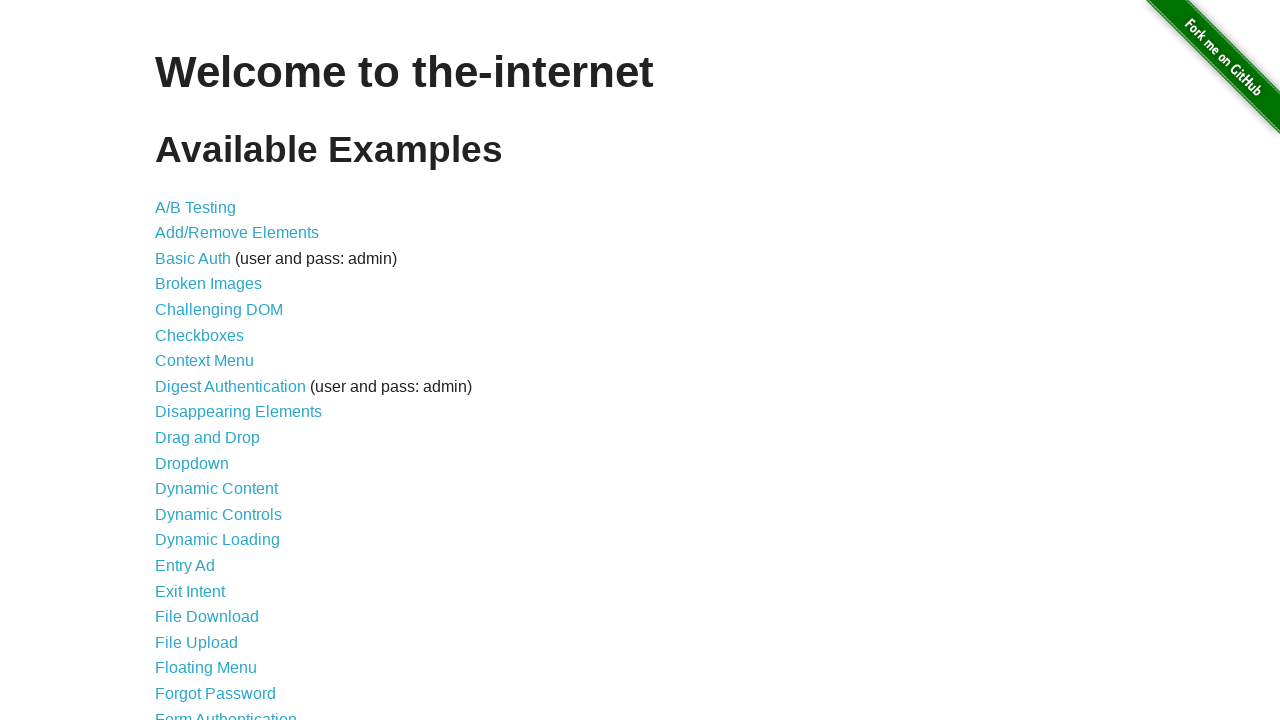

jQuery Growl function is available and ready to use
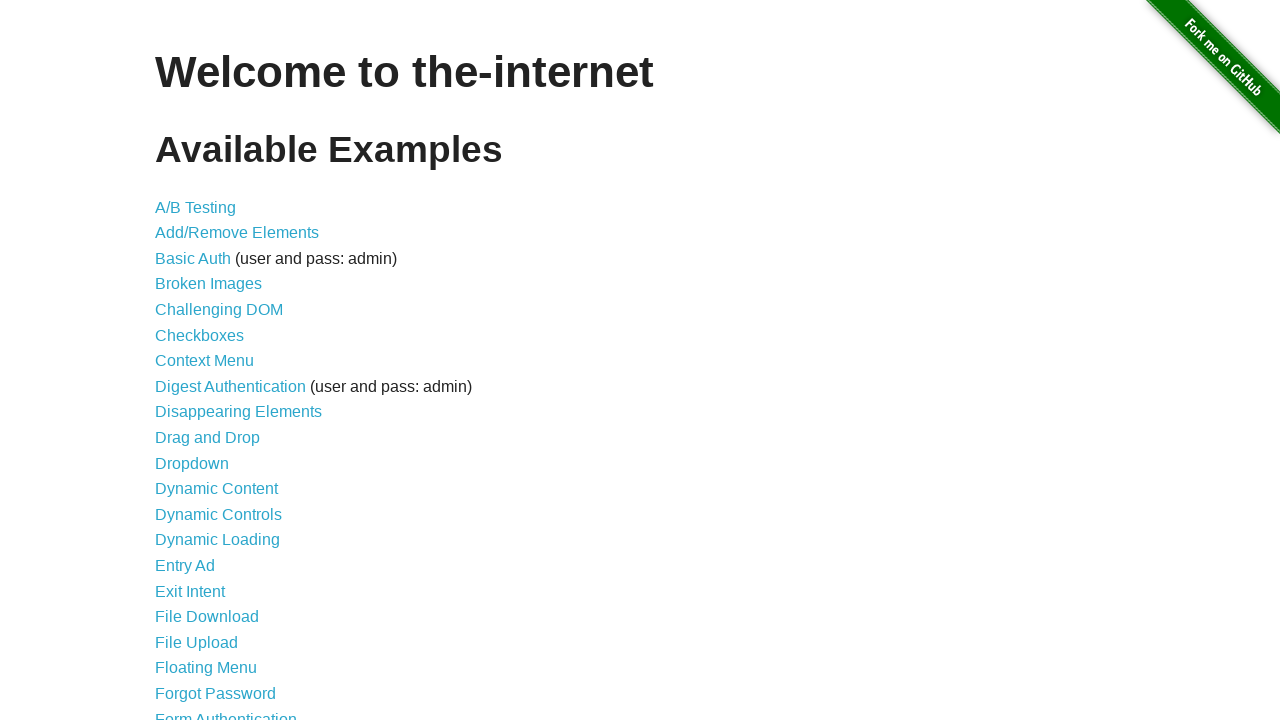

Triggered plain jQuery Growl notification with title 'GET' and message '/'
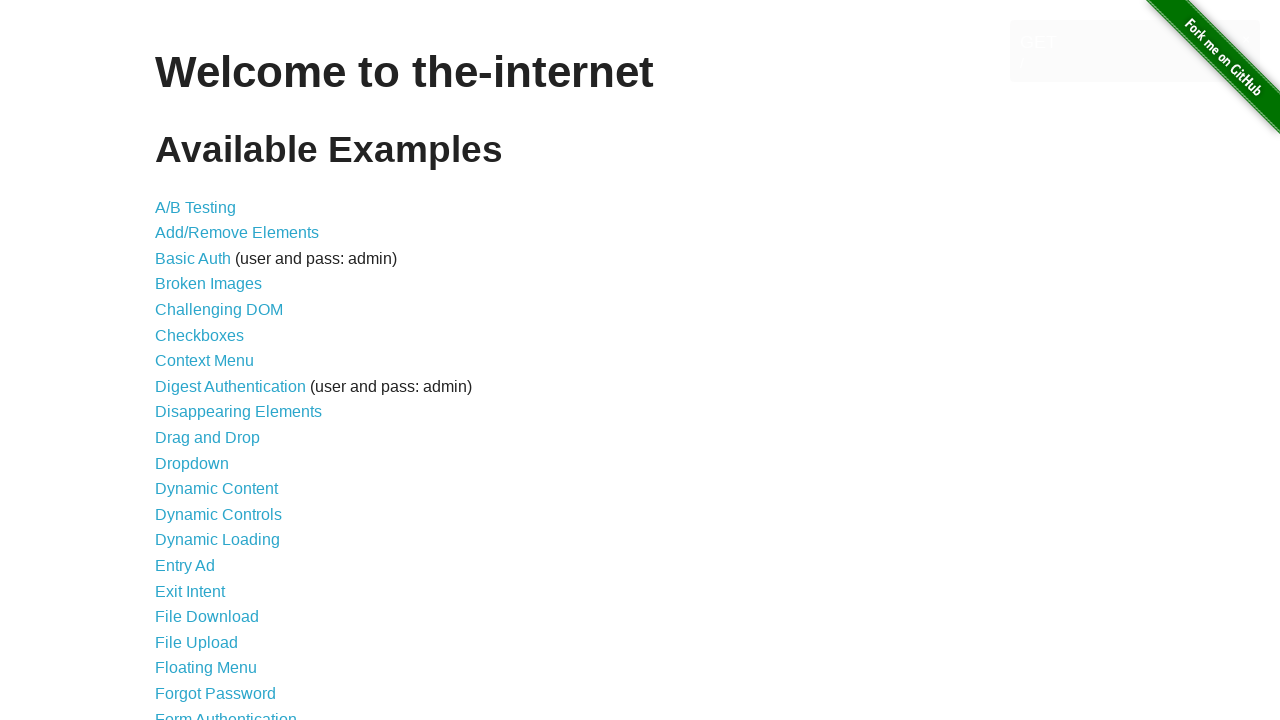

Triggered error notification with title 'ERROR'
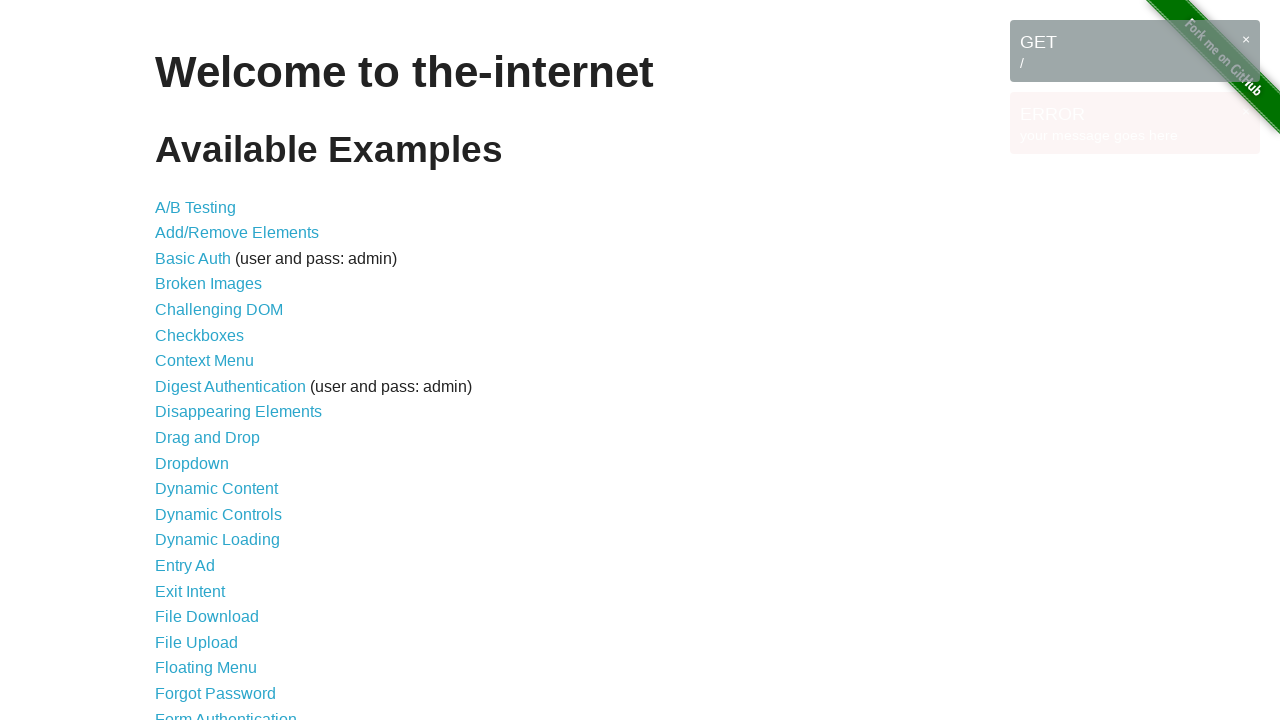

Triggered notice notification with title 'Notice'
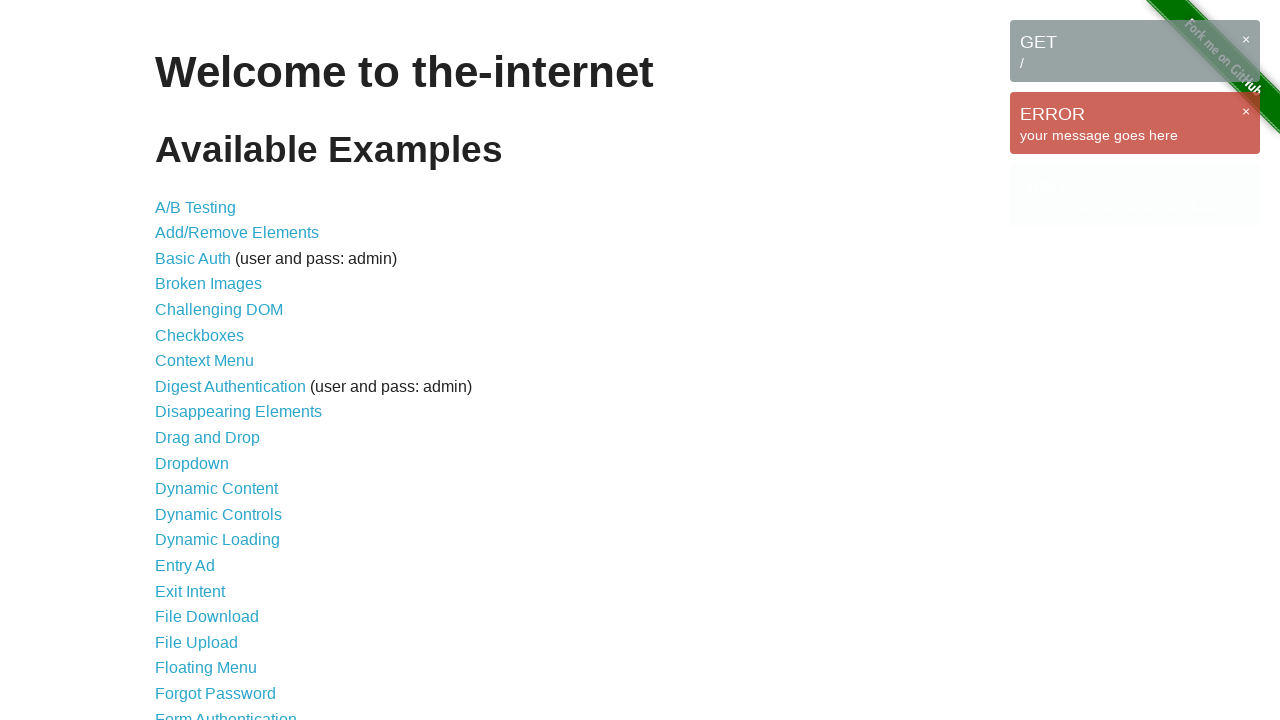

Triggered warning notification with title 'Warning!'
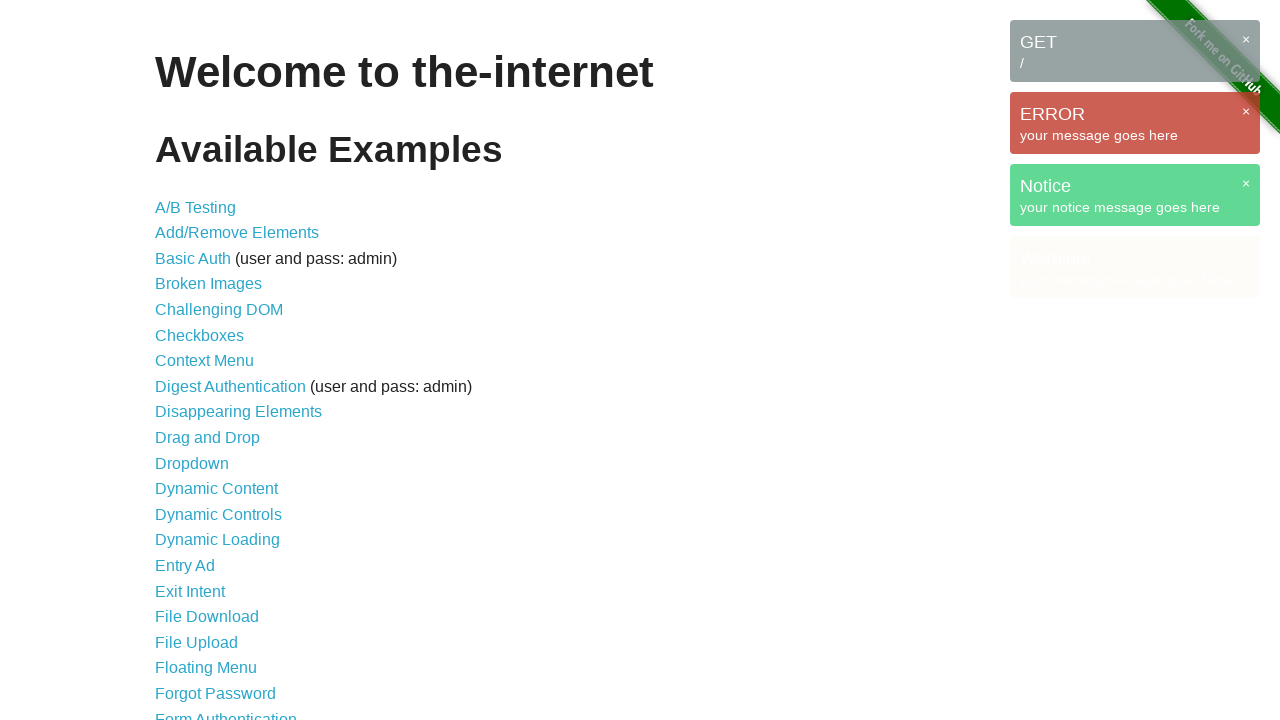

All growl notification messages are visible on the page
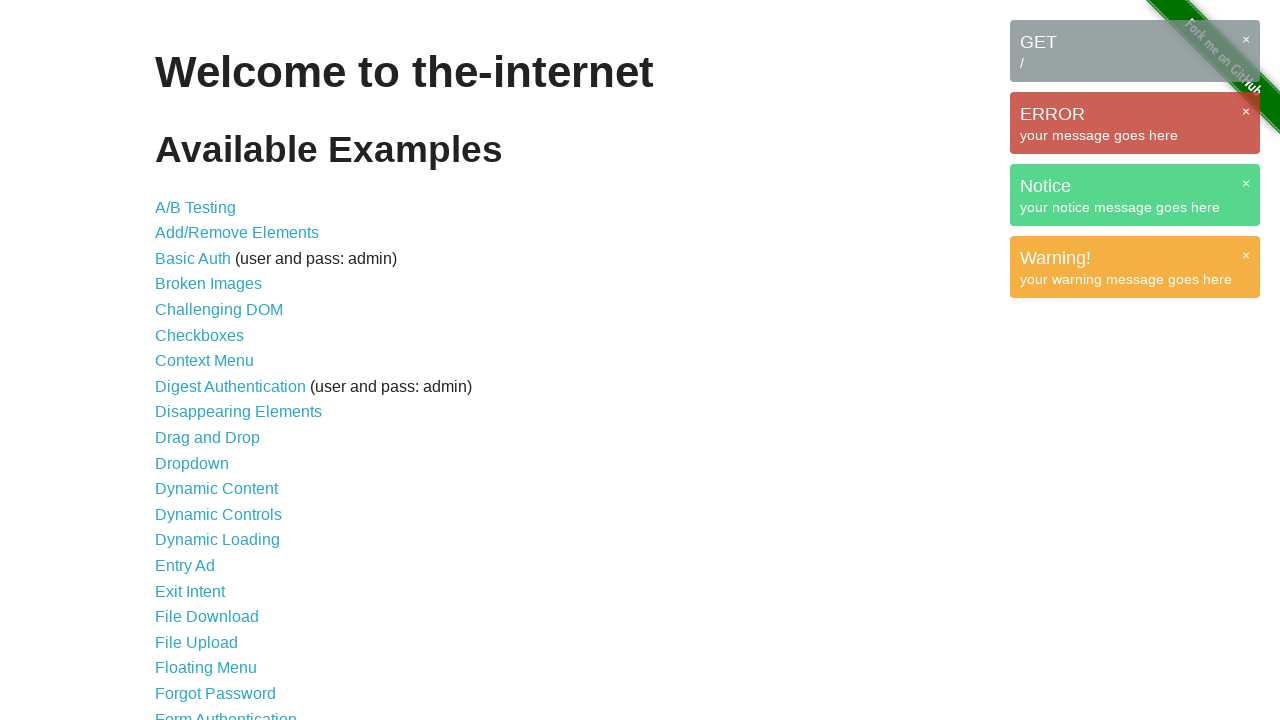

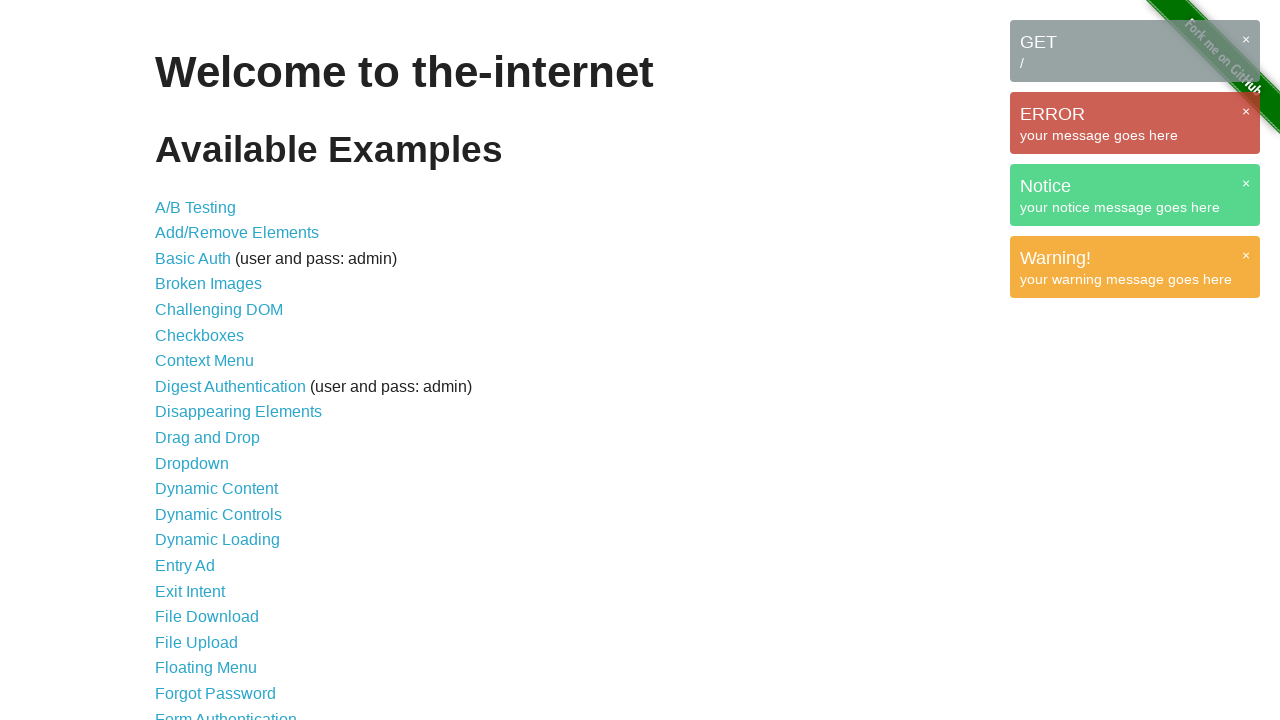